Alternative approach to search for "monitor" using following-sibling selector

Starting URL: https://www.tehnomedia.rs/

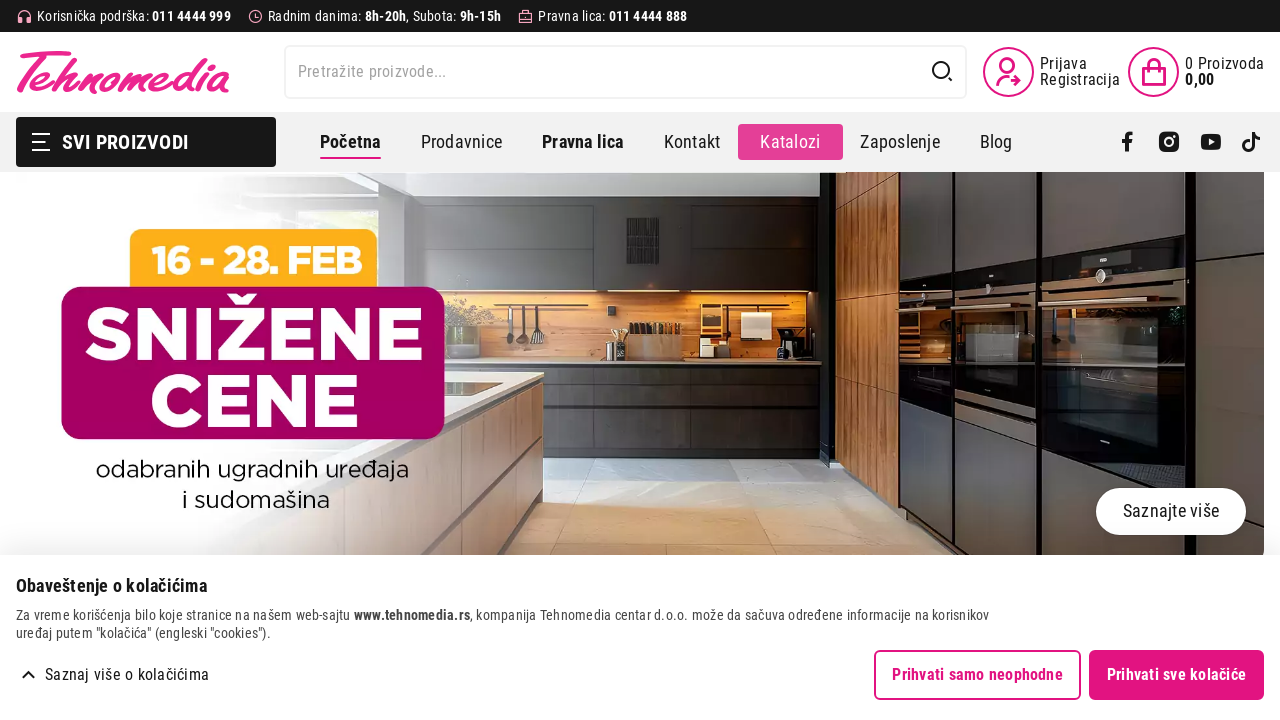

Filled search input field with 'monitor' on input#search-text
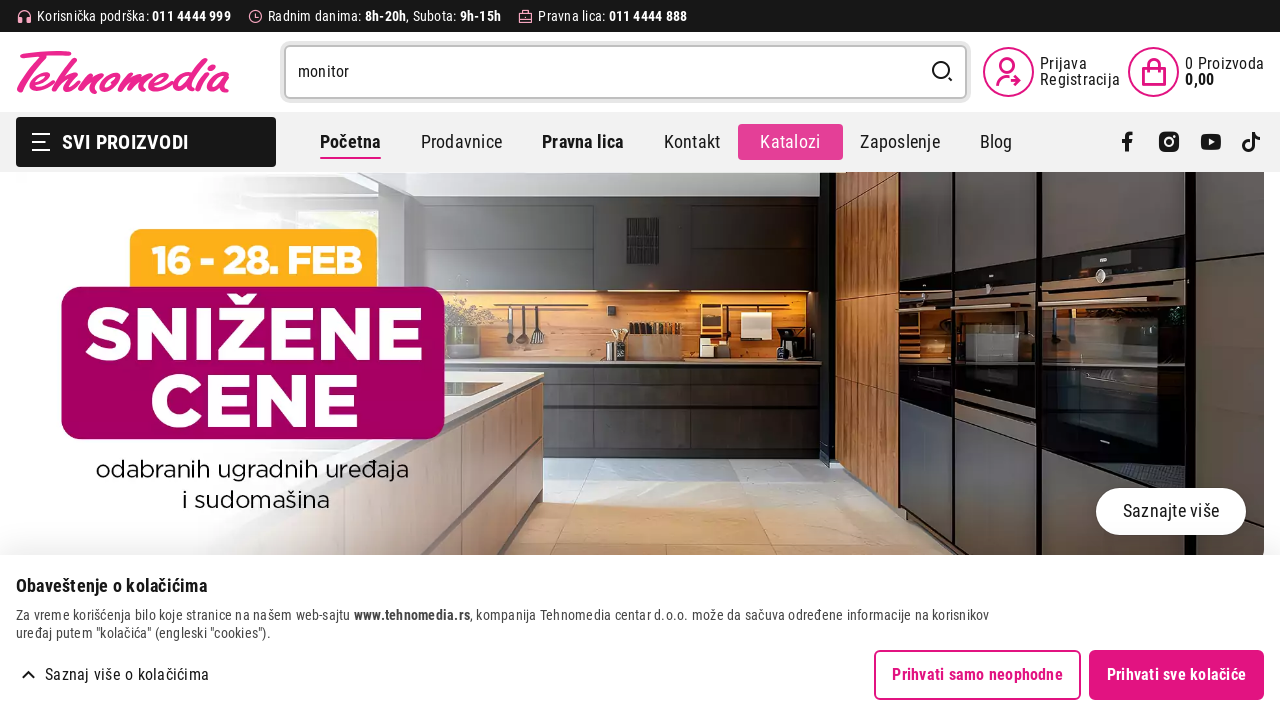

Clicked search button using following-sibling selector at (906, 72) on xpath=//input[@id='search-text'] >> xpath=following-sibling::*
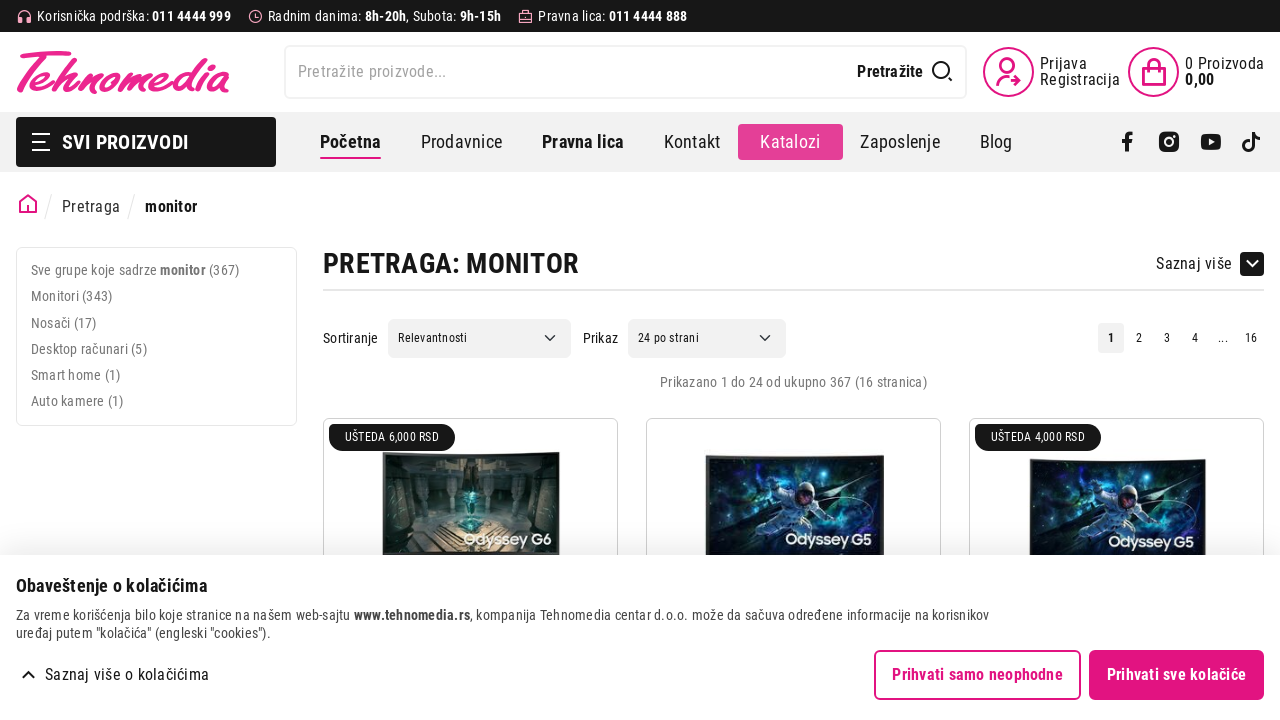

Navigation to search results page completed - URL verified
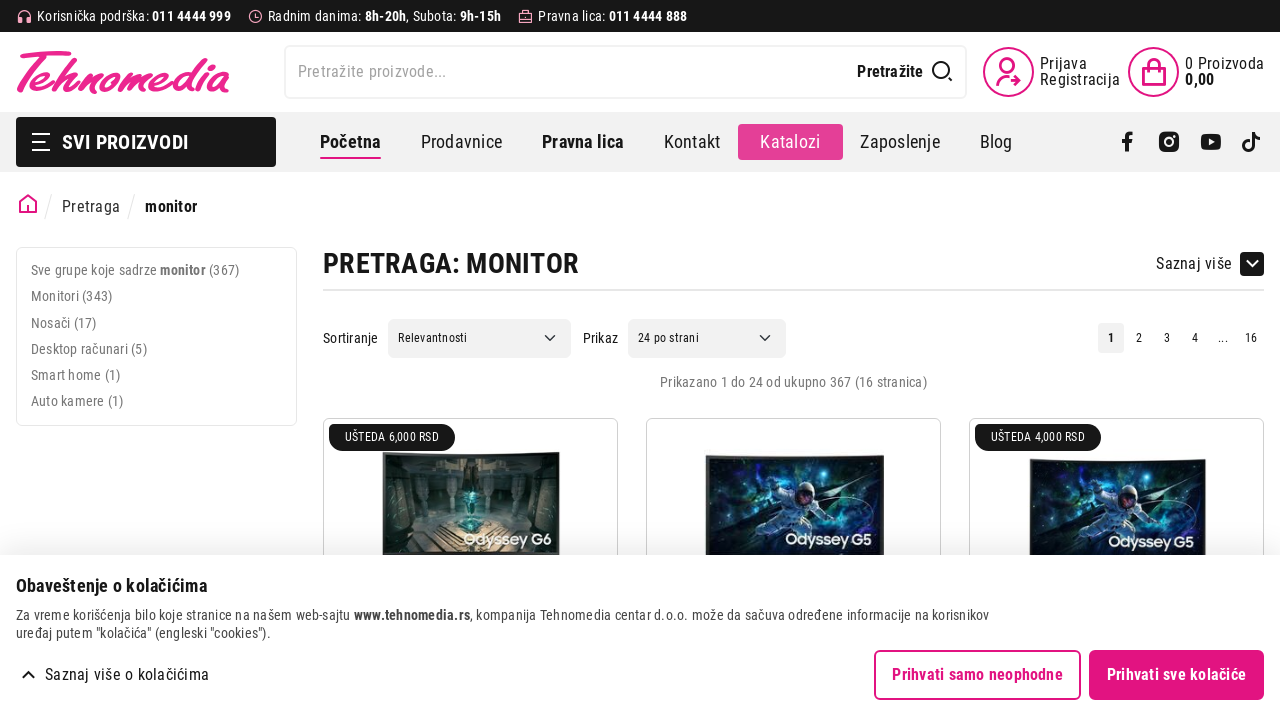

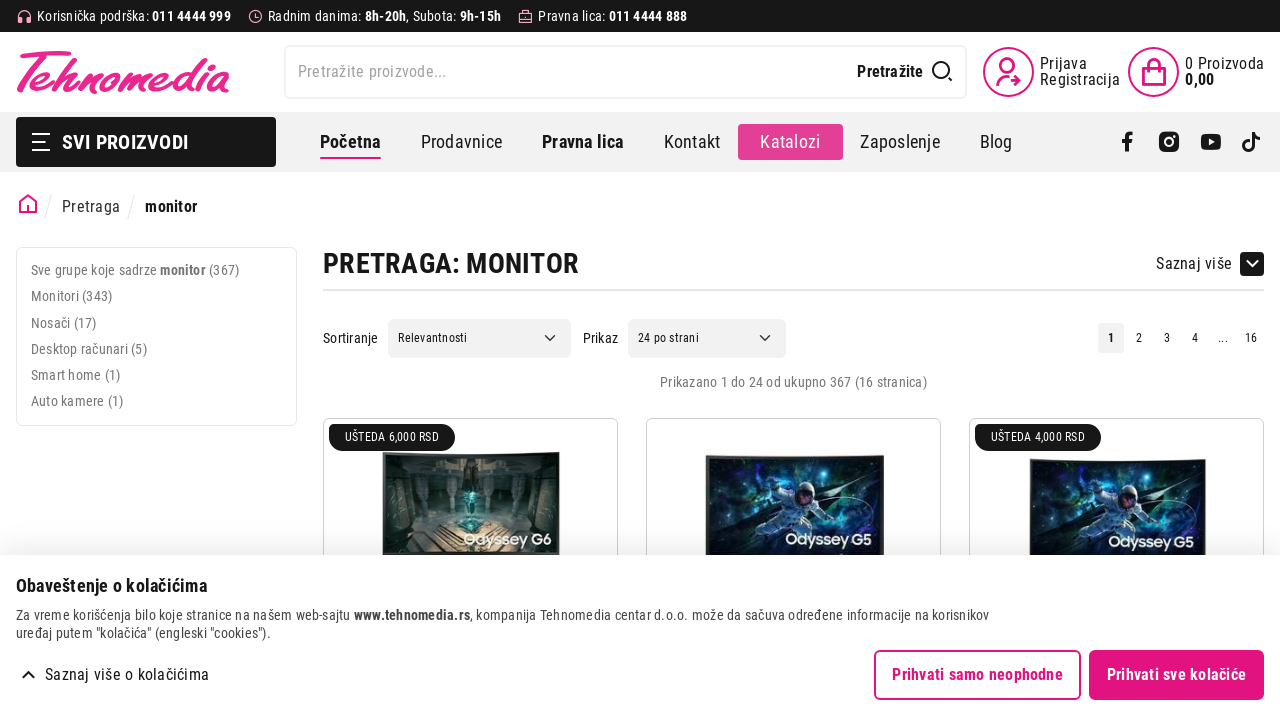